Tests a text box form by filling in full name, email, current address, and permanent address fields, then submitting and verifying the output displays the entered values correctly.

Starting URL: https://demoqa.com/text-box

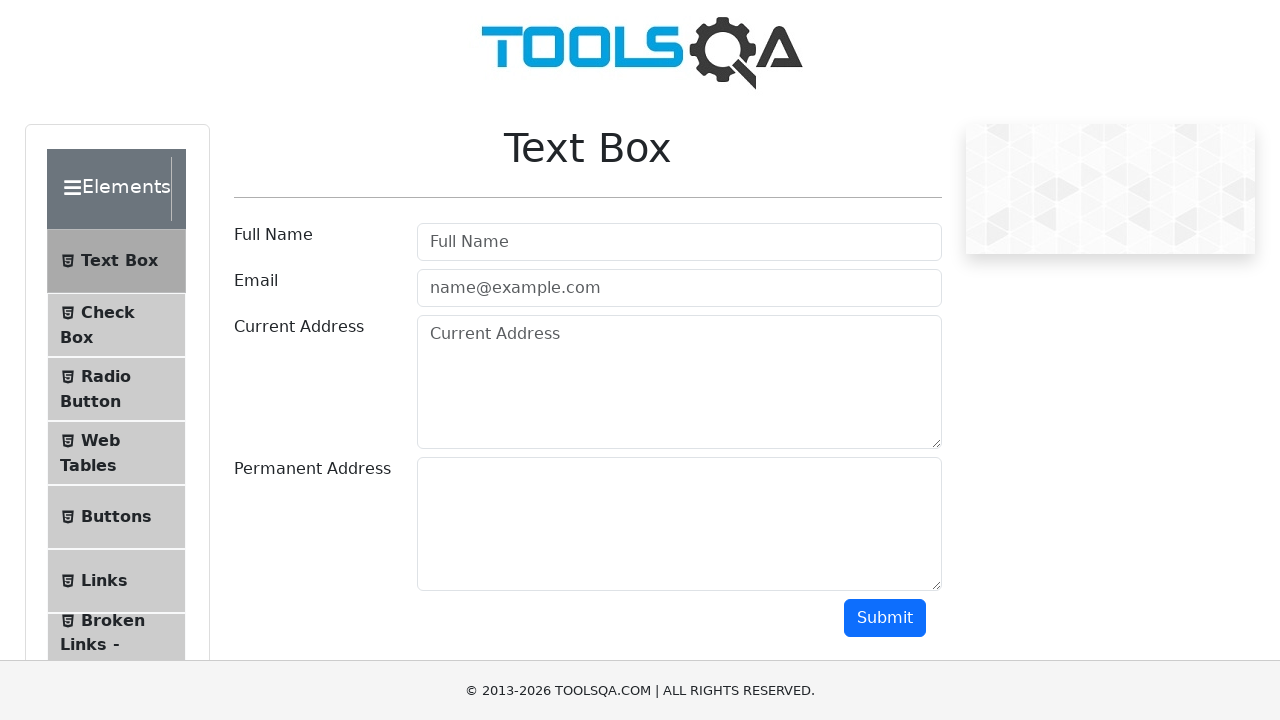

Filled full name field with 'Tester' on #userName
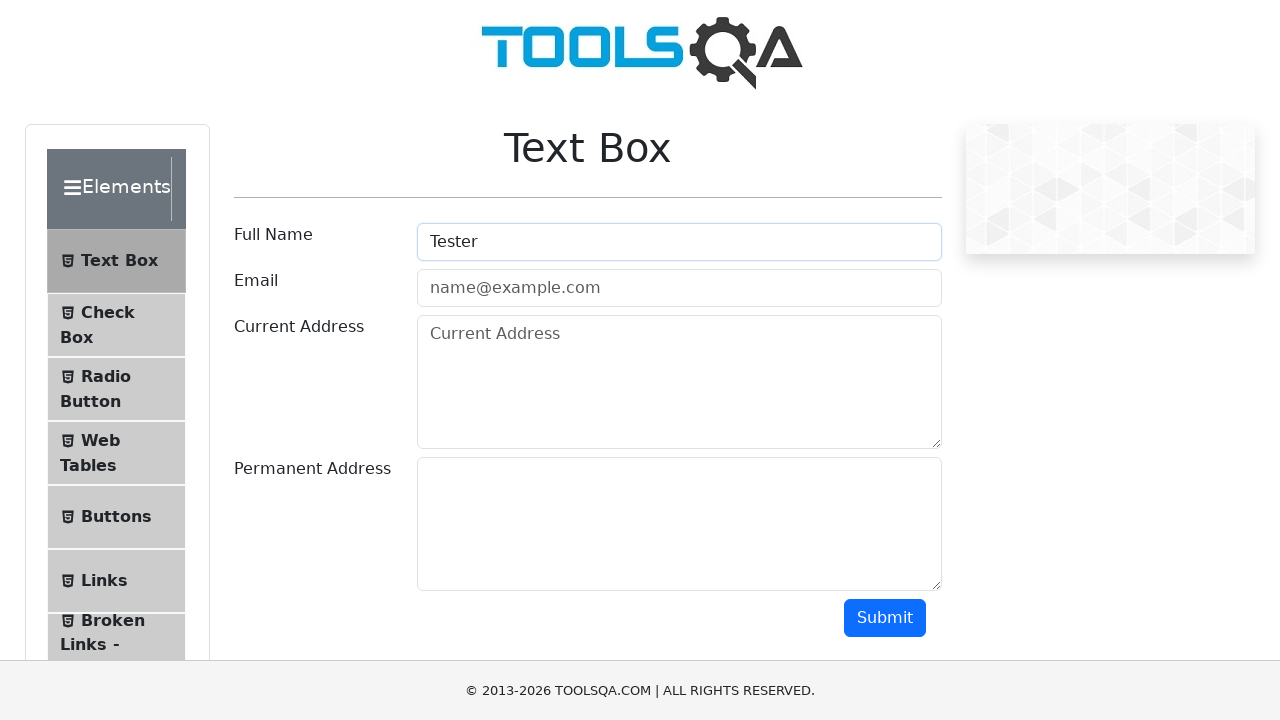

Filled email field with 'test@tester.com' on #userEmail
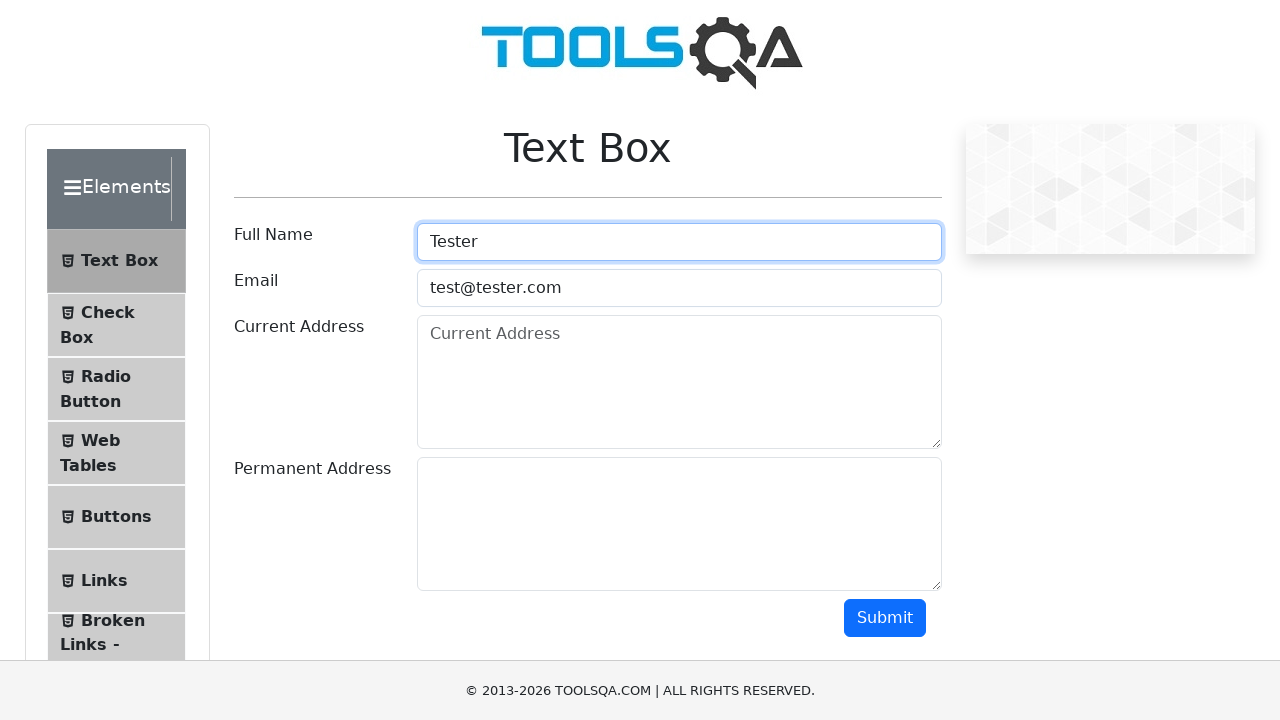

Filled current address field with 'Test Address' on #currentAddress
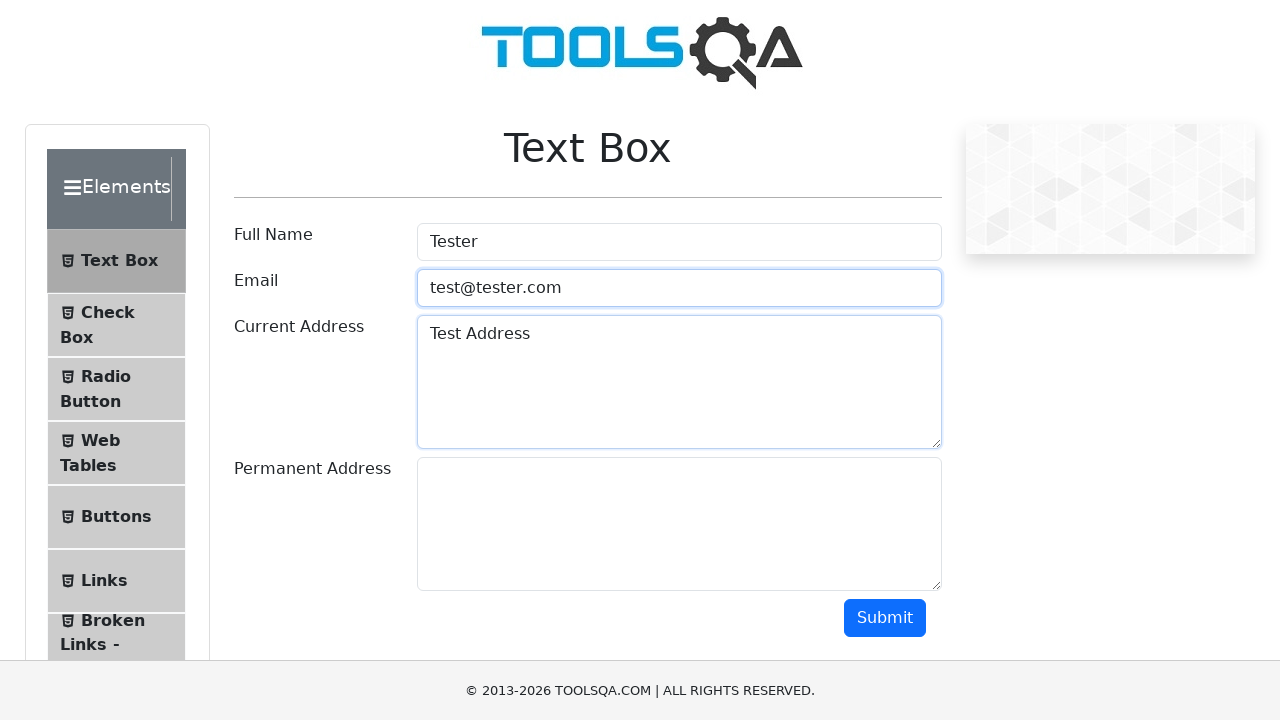

Filled permanent address field with 'Test Address 2' on #permanentAddress
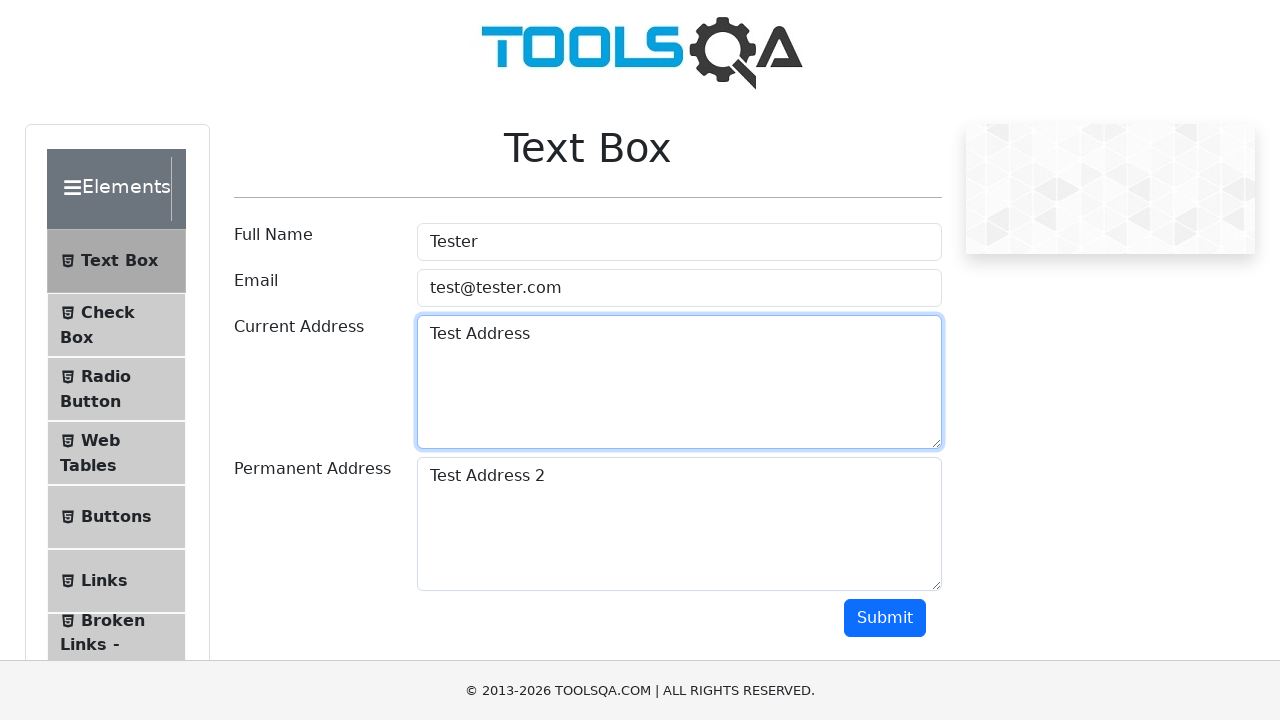

Scrolled down 200px to make submit button visible
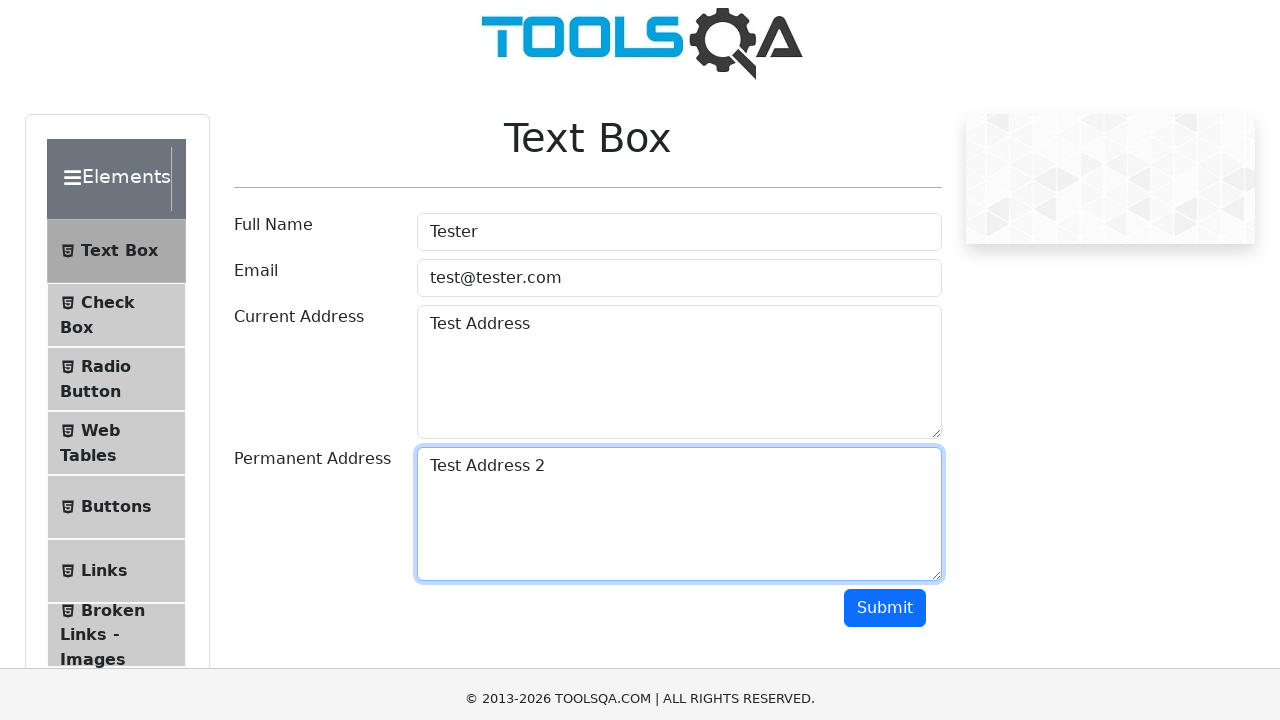

Clicked submit button at (885, 418) on #submit
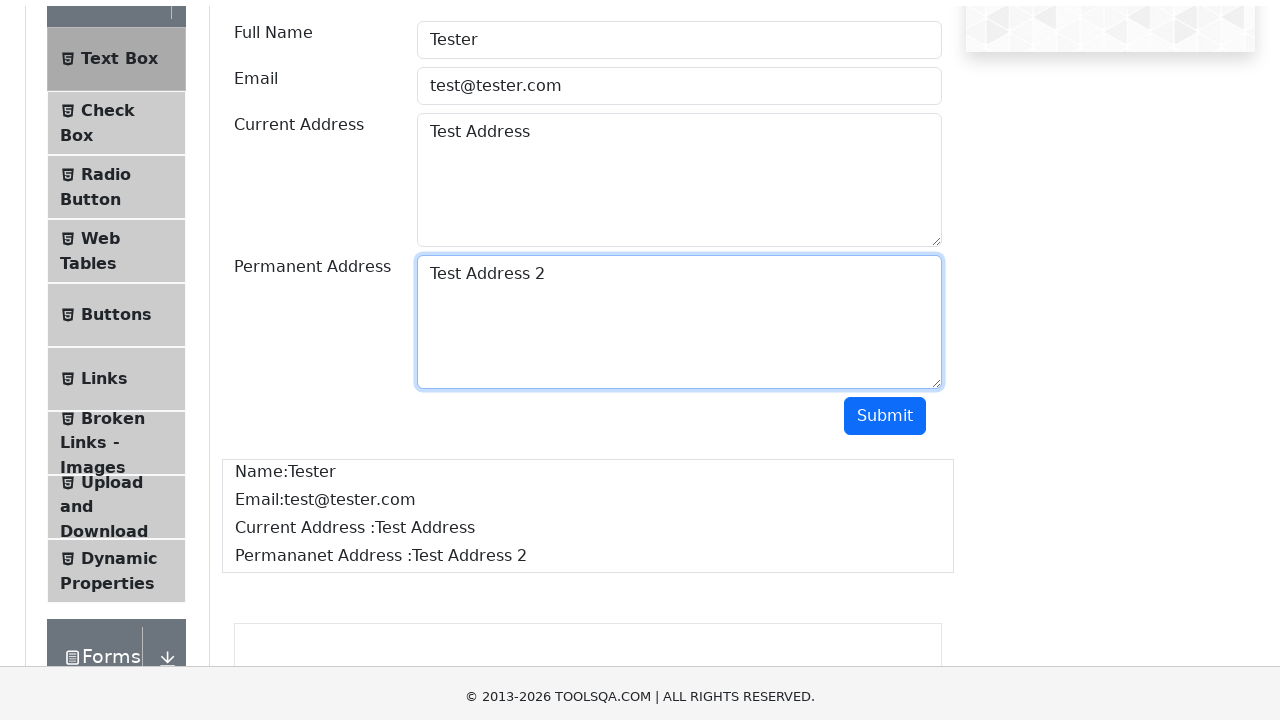

Output section loaded with name field visible
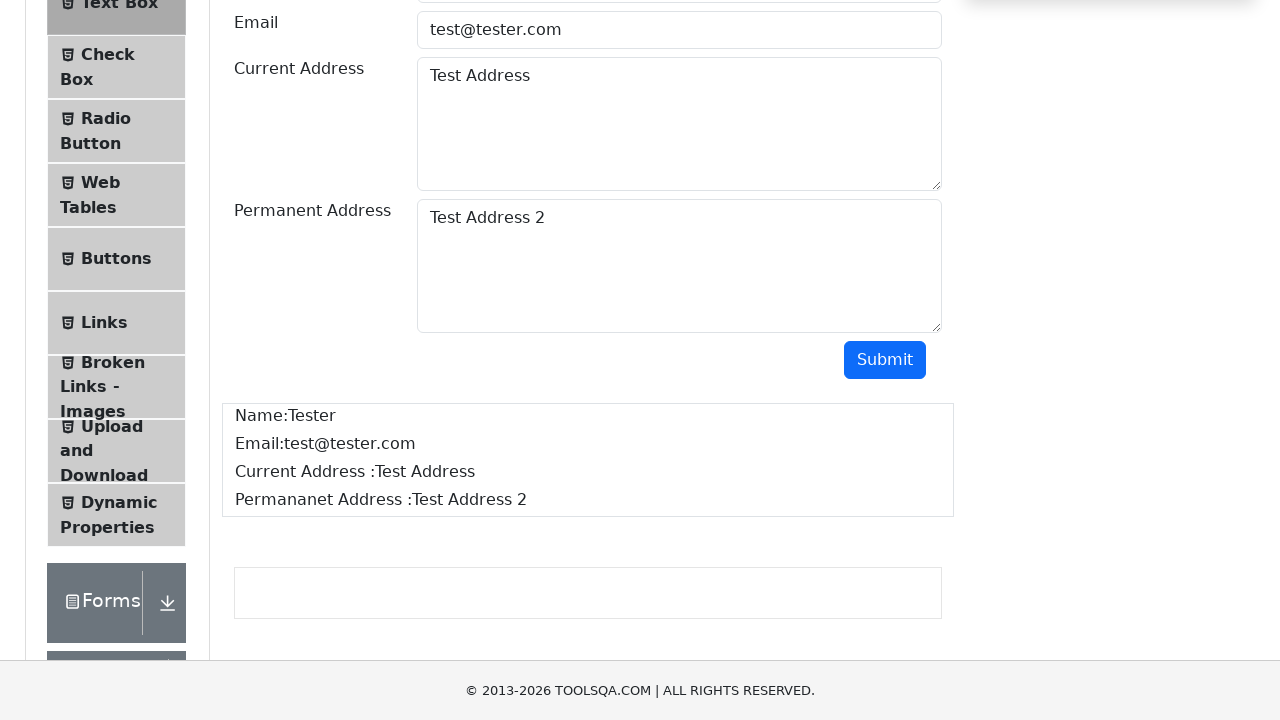

Verified output name field matches entered value 'Tester'
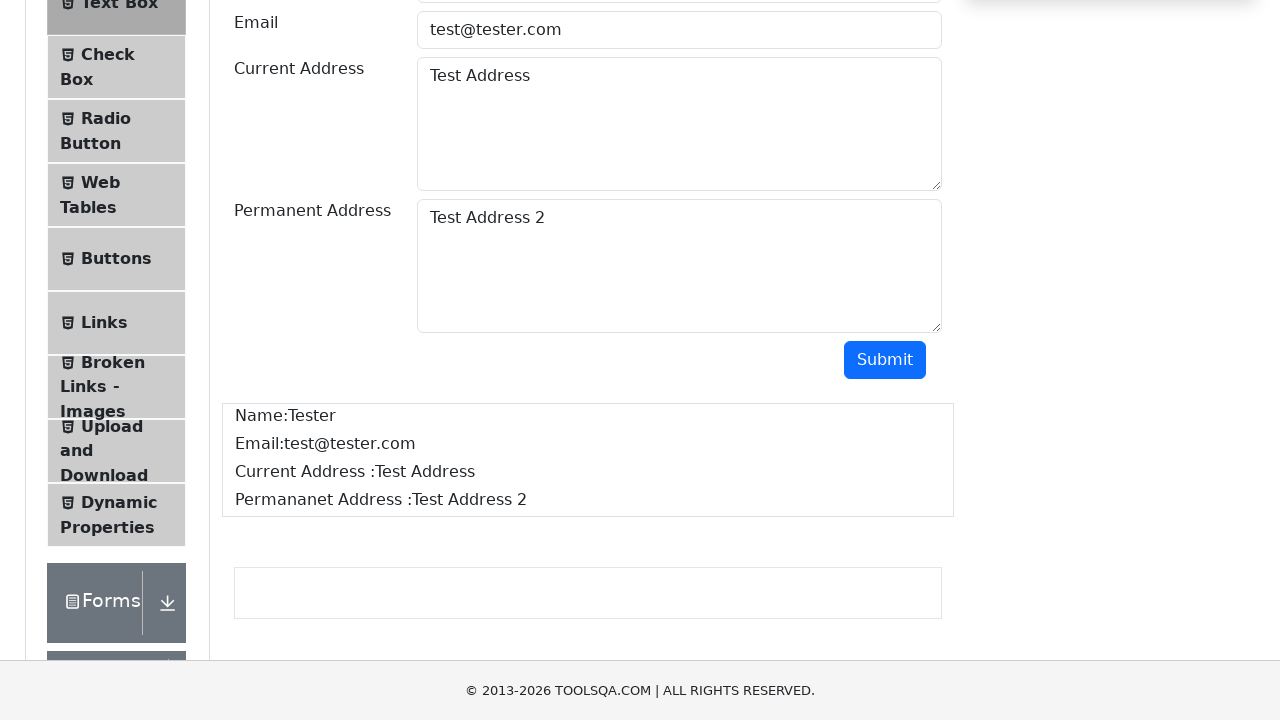

Verified output email field matches entered value 'test@tester.com'
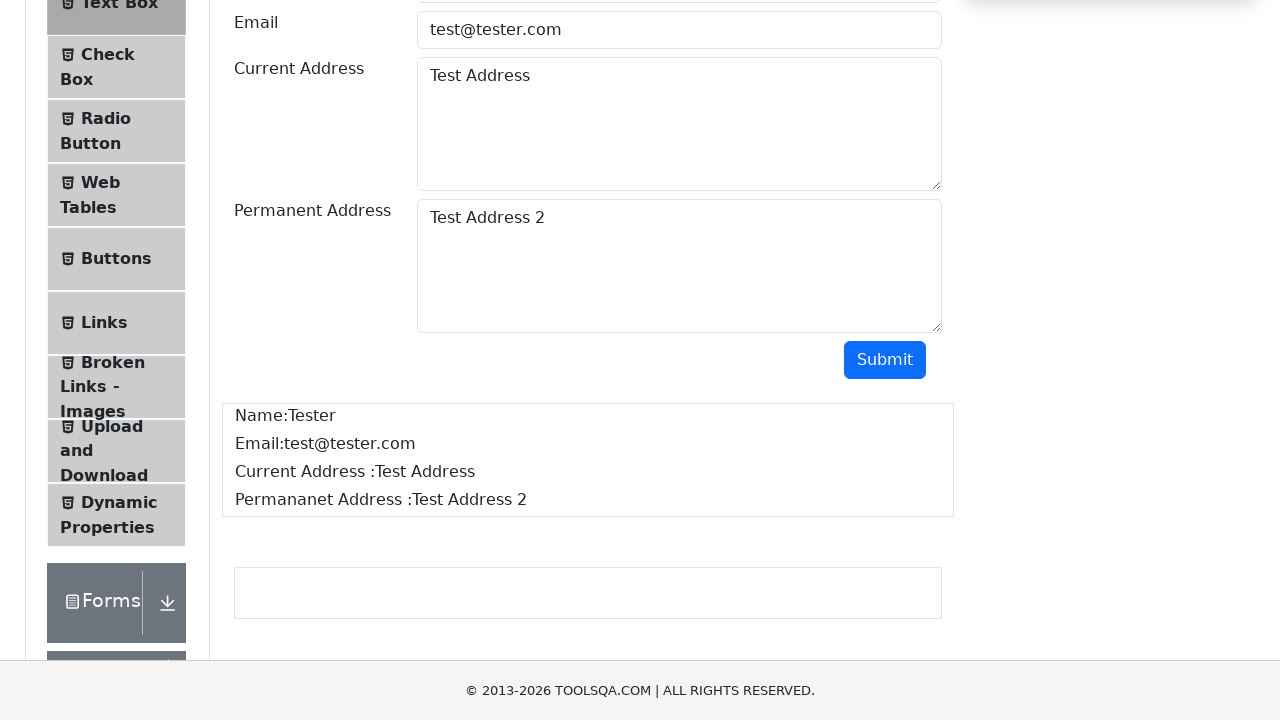

Verified output current address field matches entered value 'Test Address'
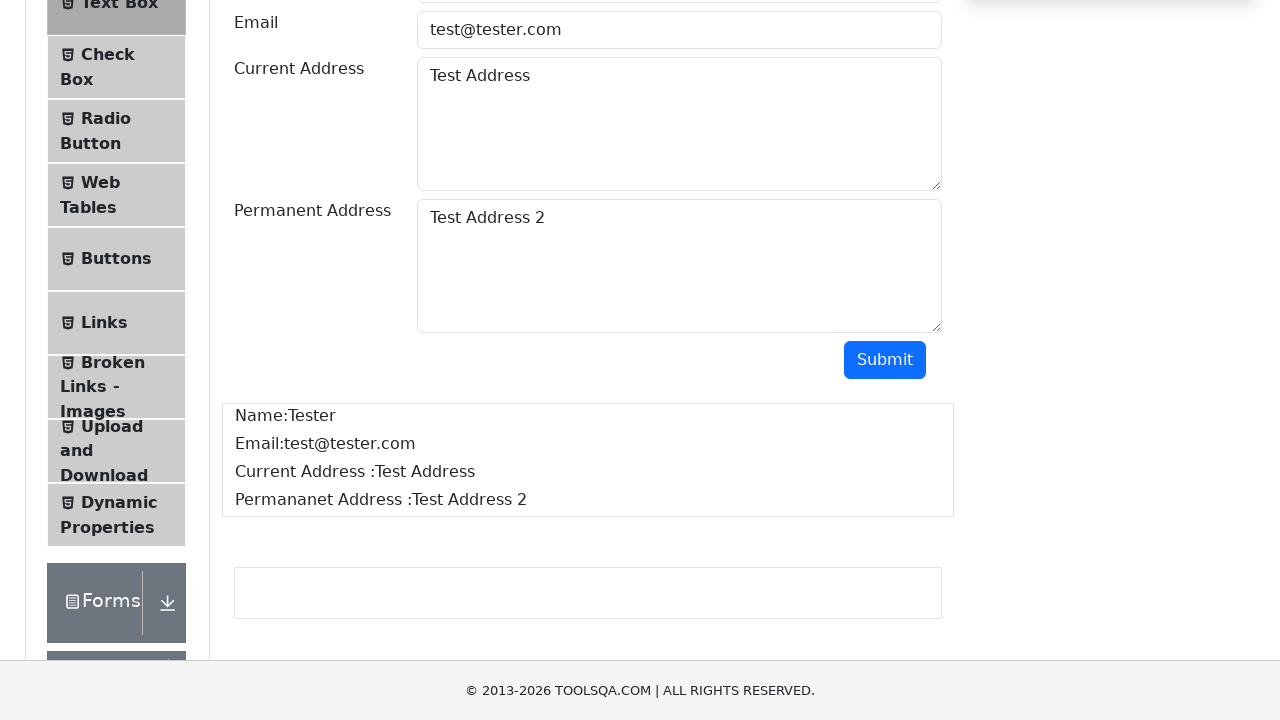

Verified output permanent address field matches entered value 'Test Address 2'
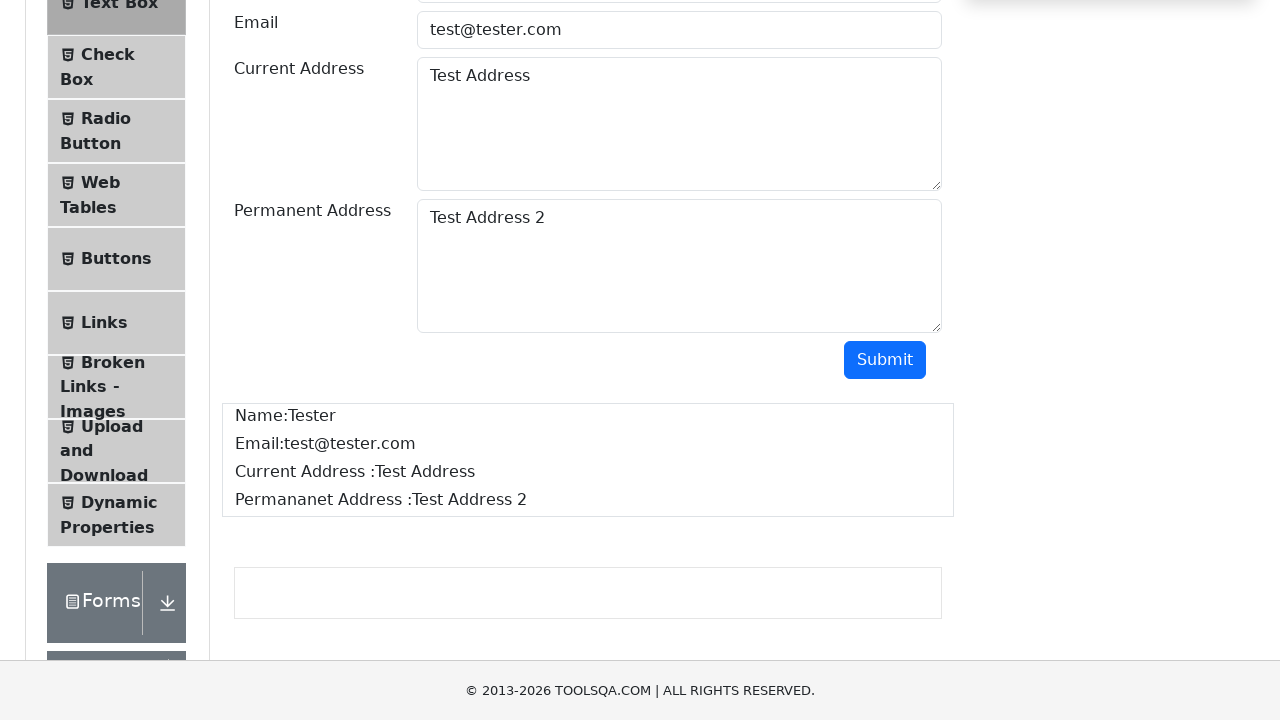

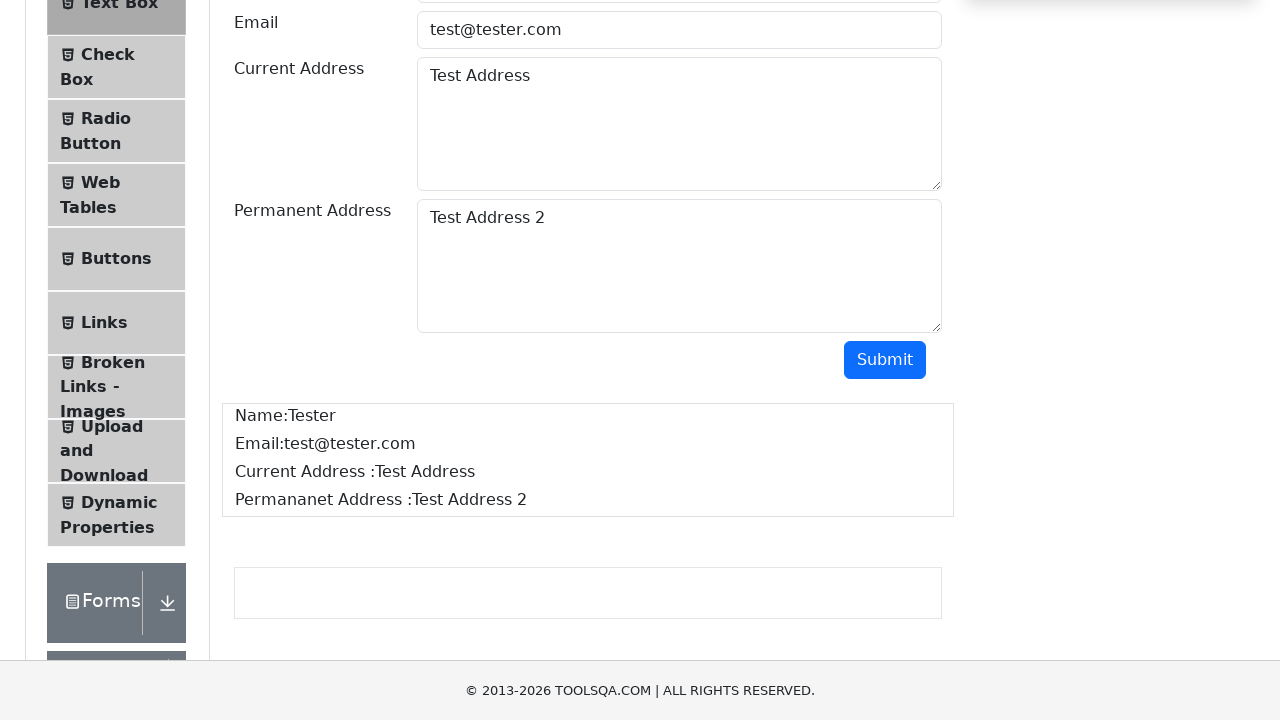